Tests AJAX functionality by clicking a button and waiting for an asynchronous success message to appear on the page.

Starting URL: http://uitestingplayground.com/ajax

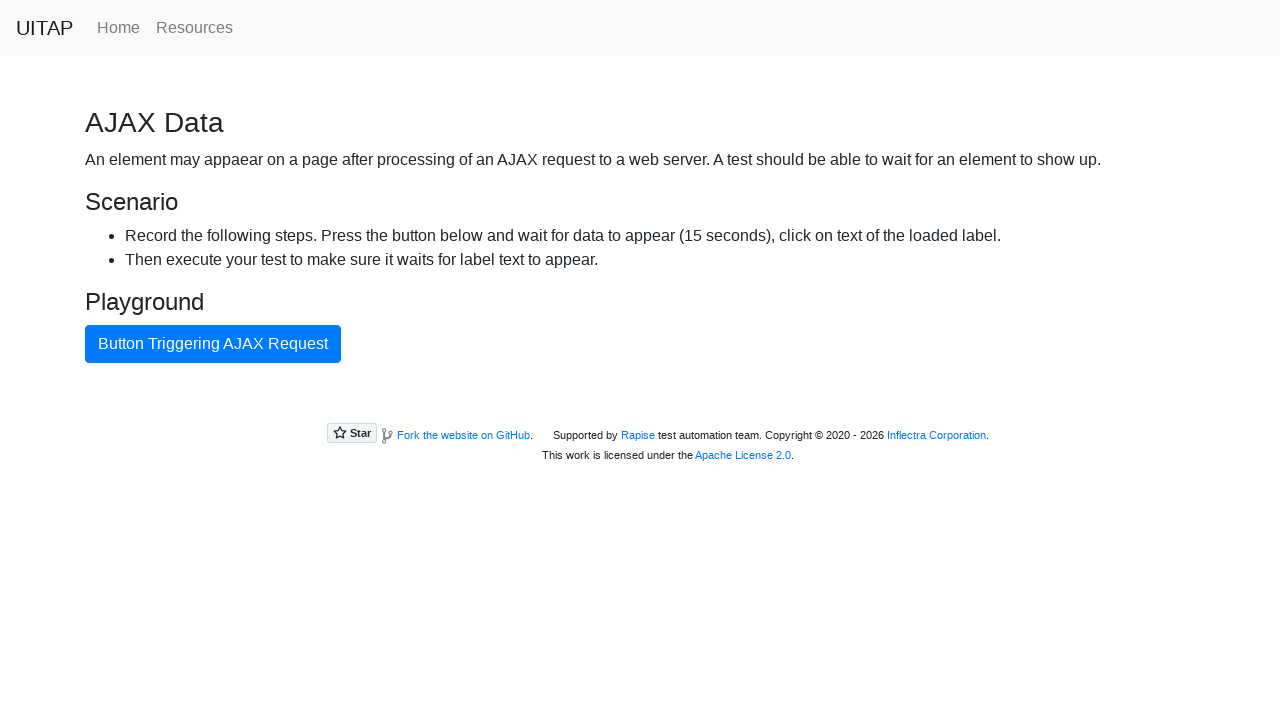

Clicked the AJAX button to trigger async request at (213, 344) on #ajaxButton
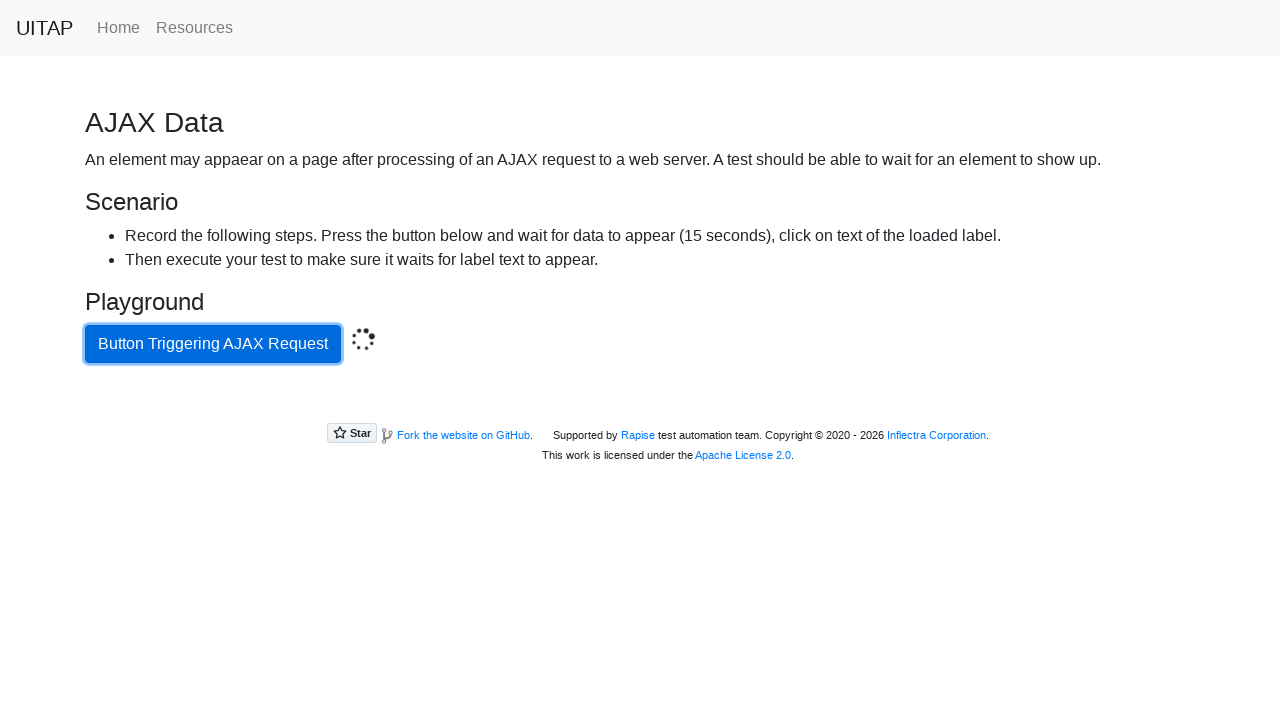

Success message appeared after AJAX response
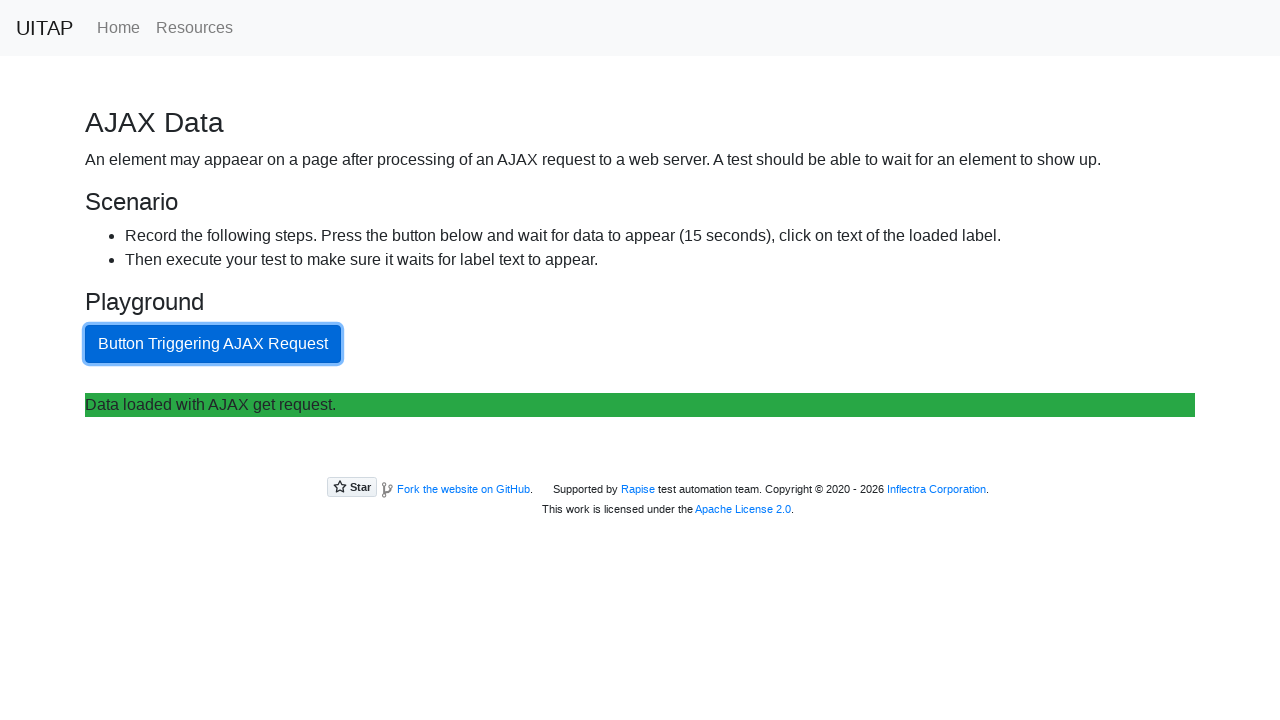

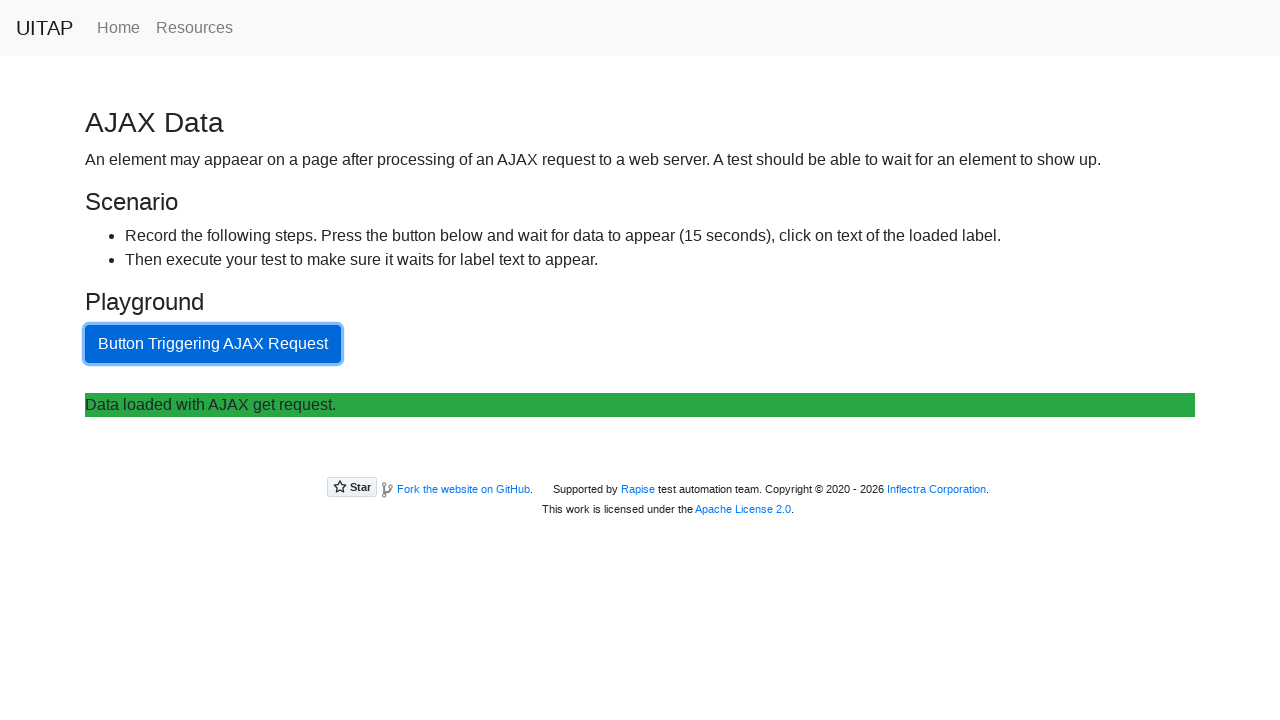